Tests scrolling to a specific element (subjects container) on a practice form page using smooth scroll behavior

Starting URL: https://demoqa.com/automation-practice-form

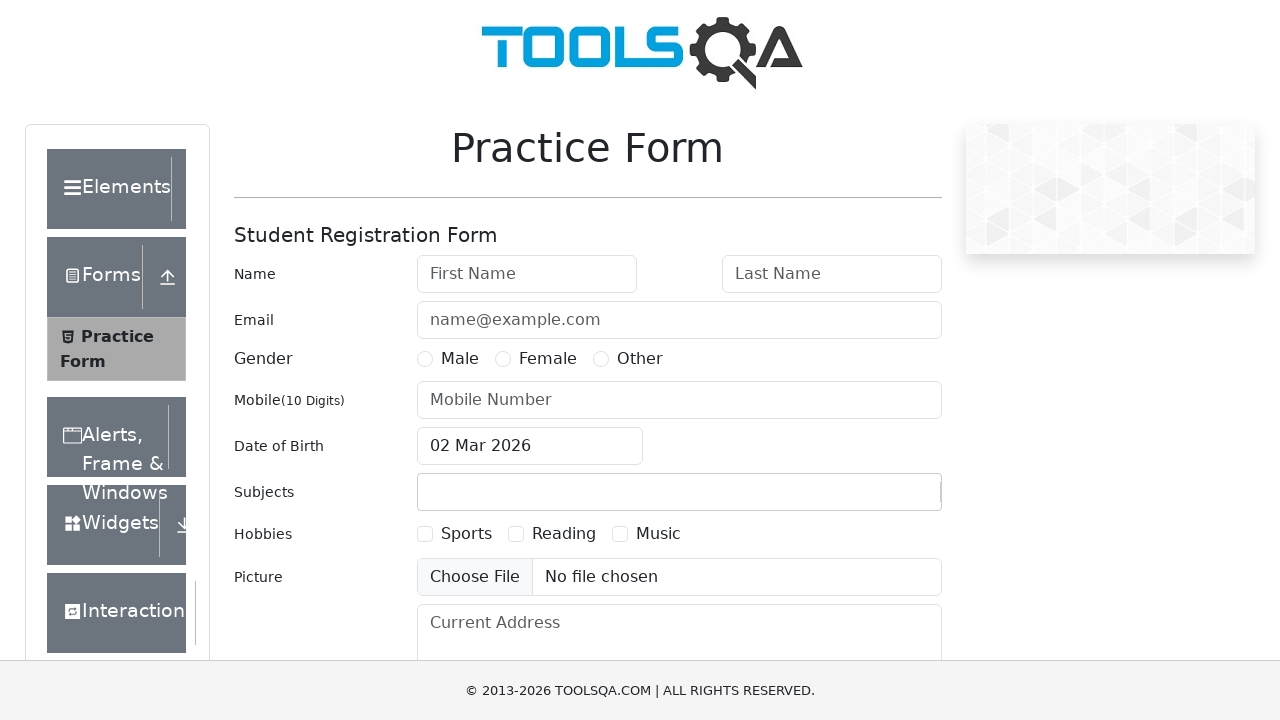

Scrolled to subjects container element using smooth scroll behavior
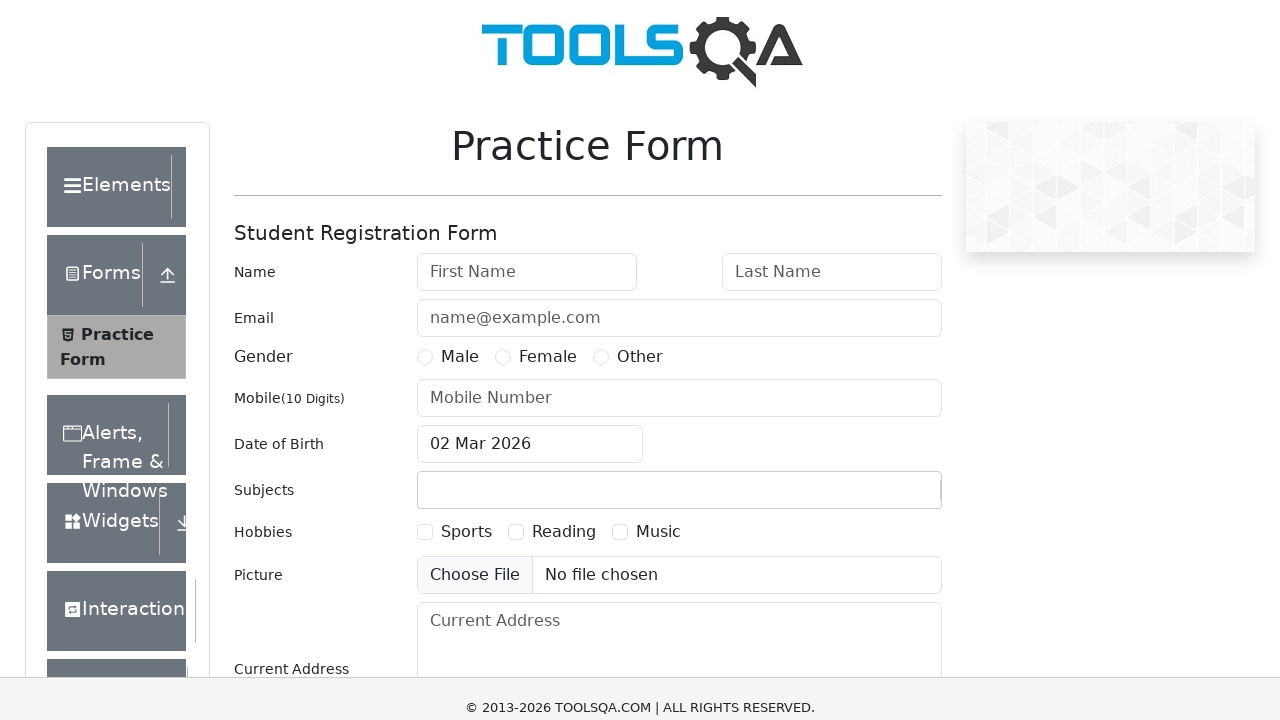

Waited 500ms for smooth scroll animation to complete
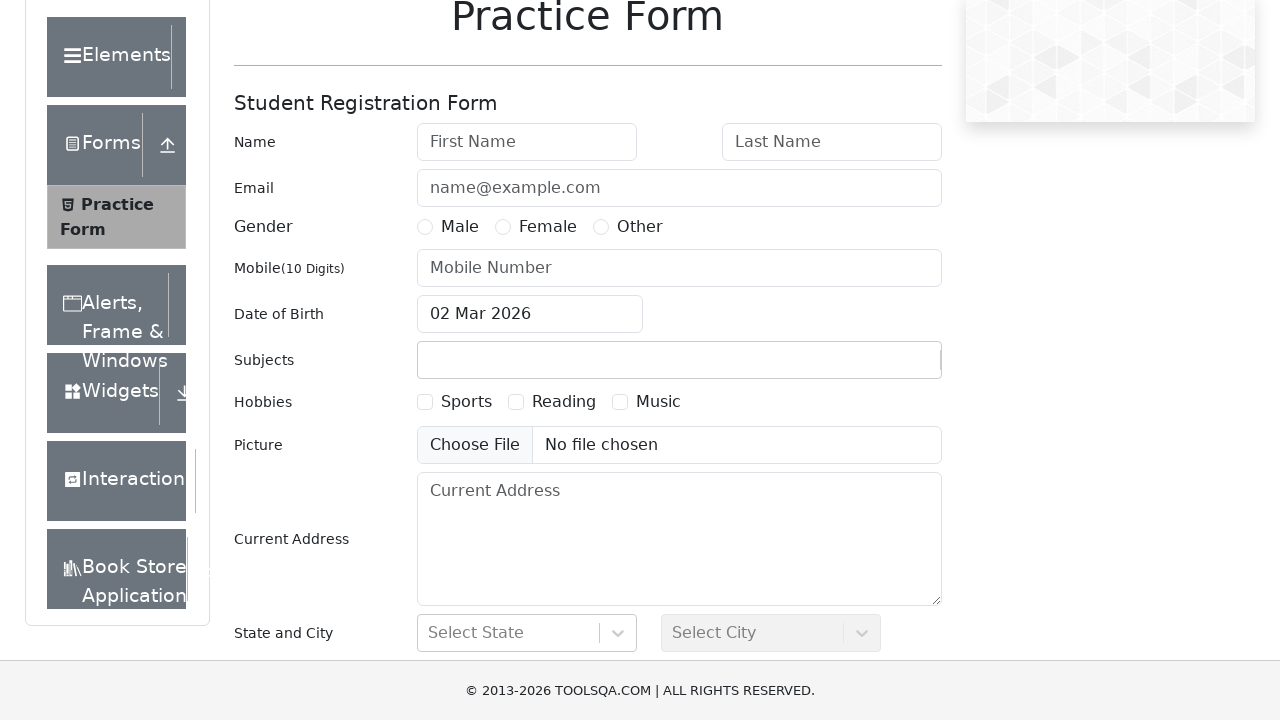

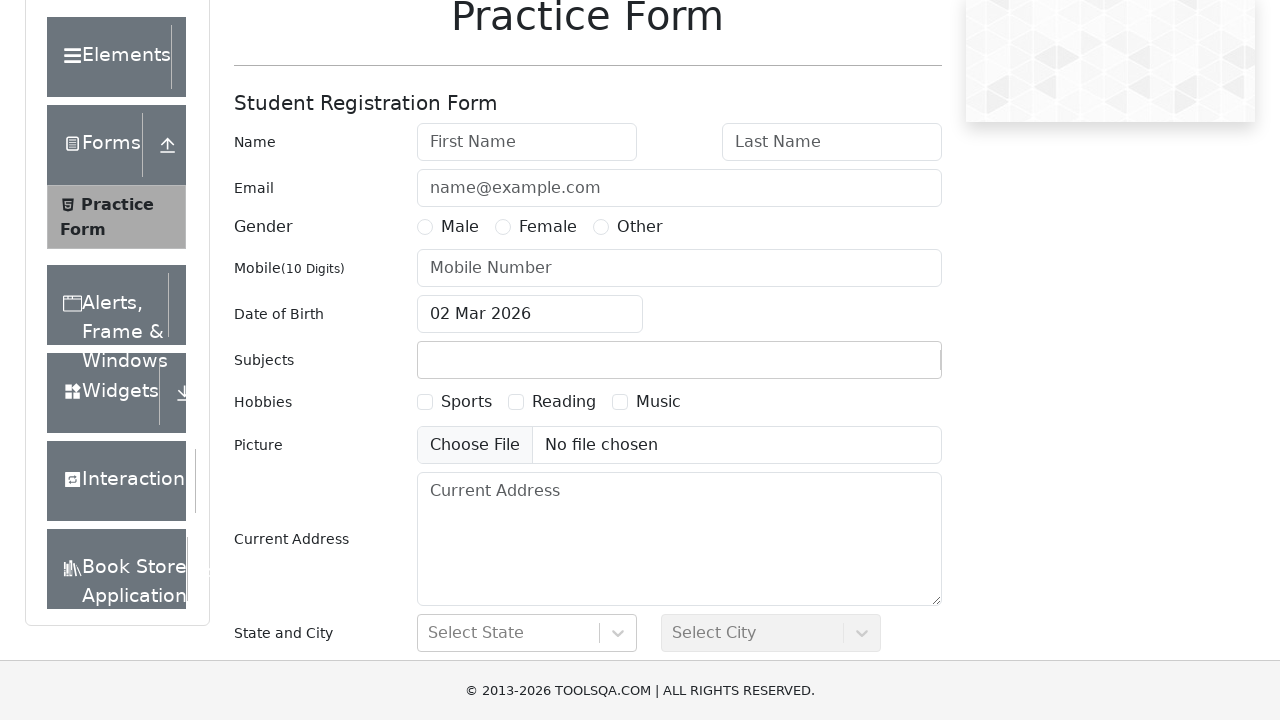